Navigates to a moppy.jp page and waits for content to load

Starting URL: http://moppy.jp/top.php?xGVJe1dd

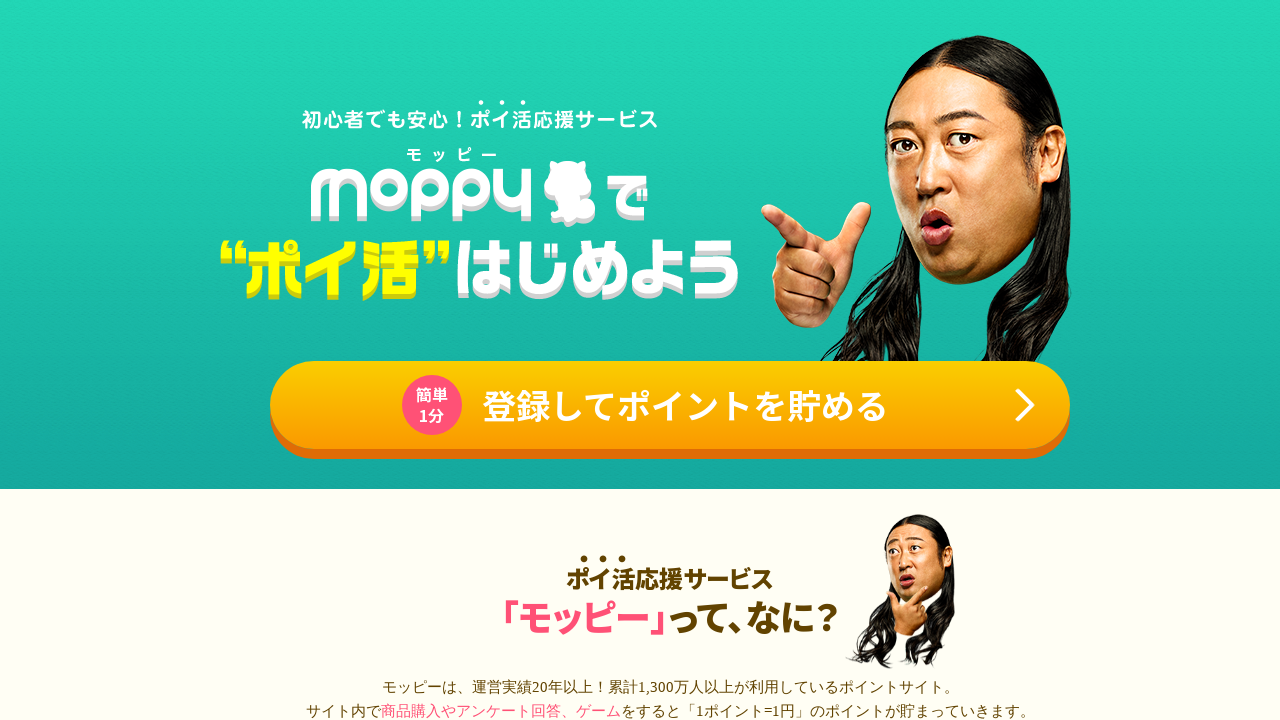

Waited for page load state on moppy.jp
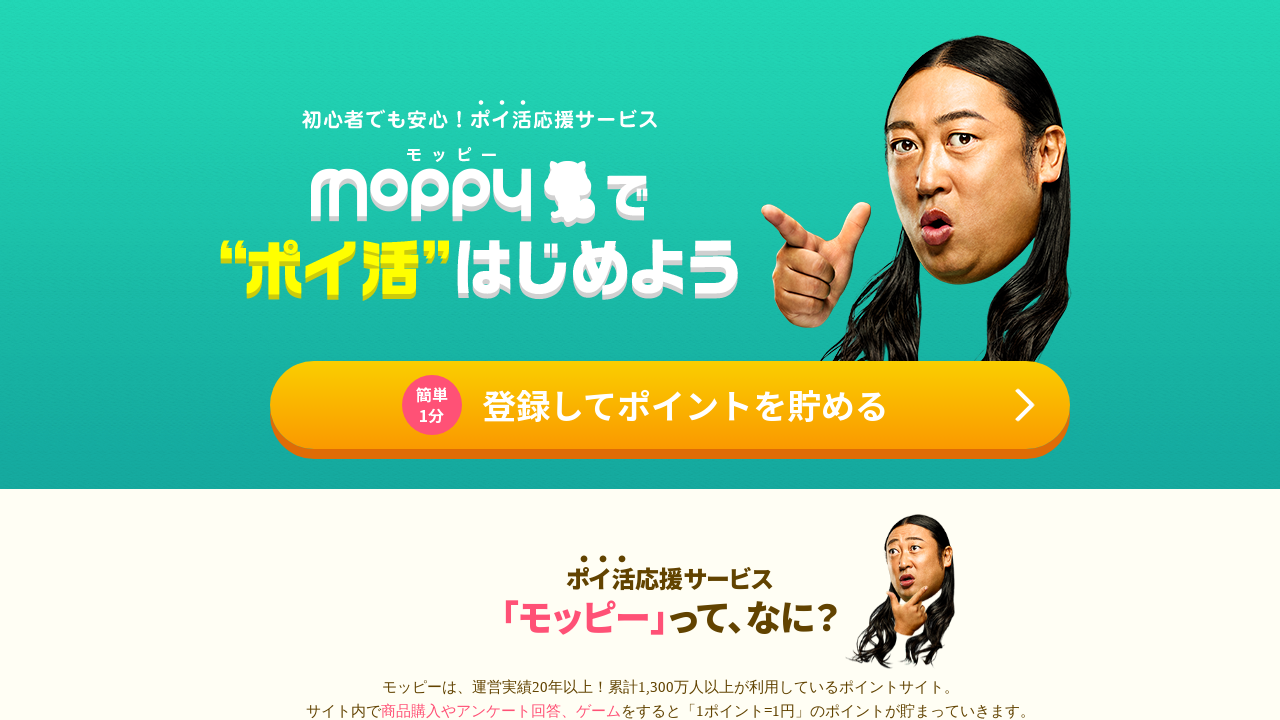

Waited 1 second for content to fully render
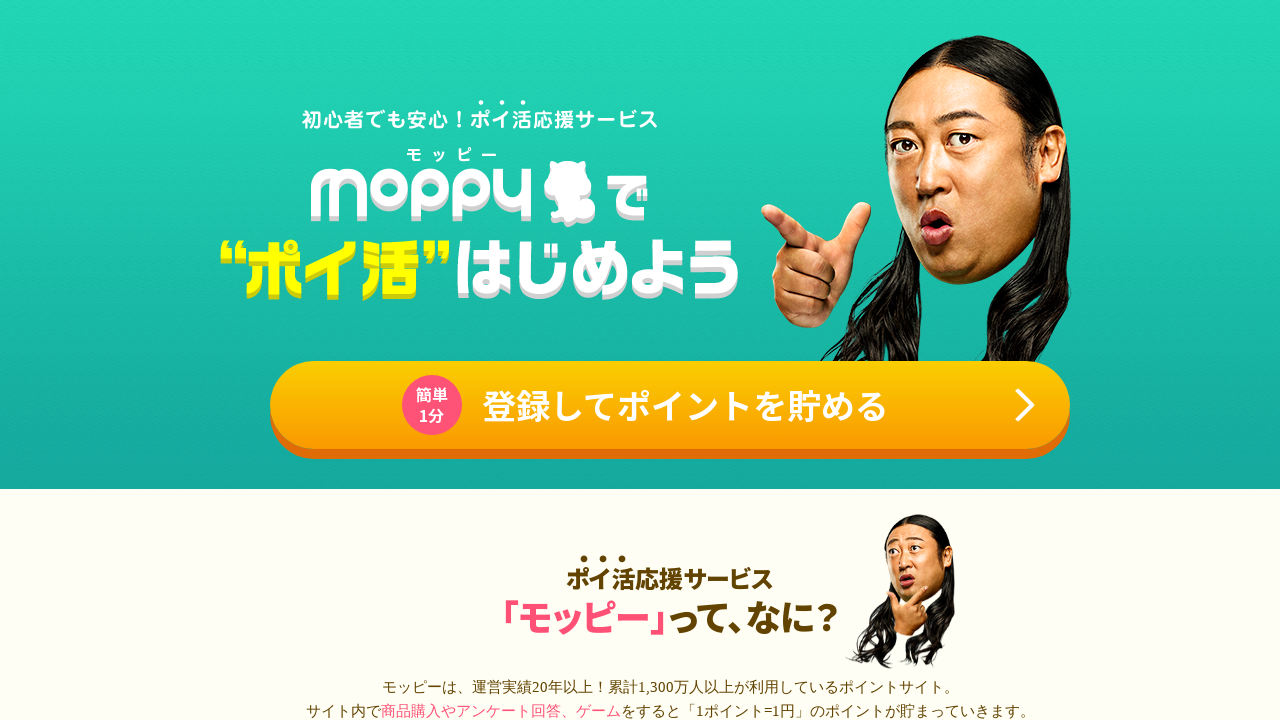

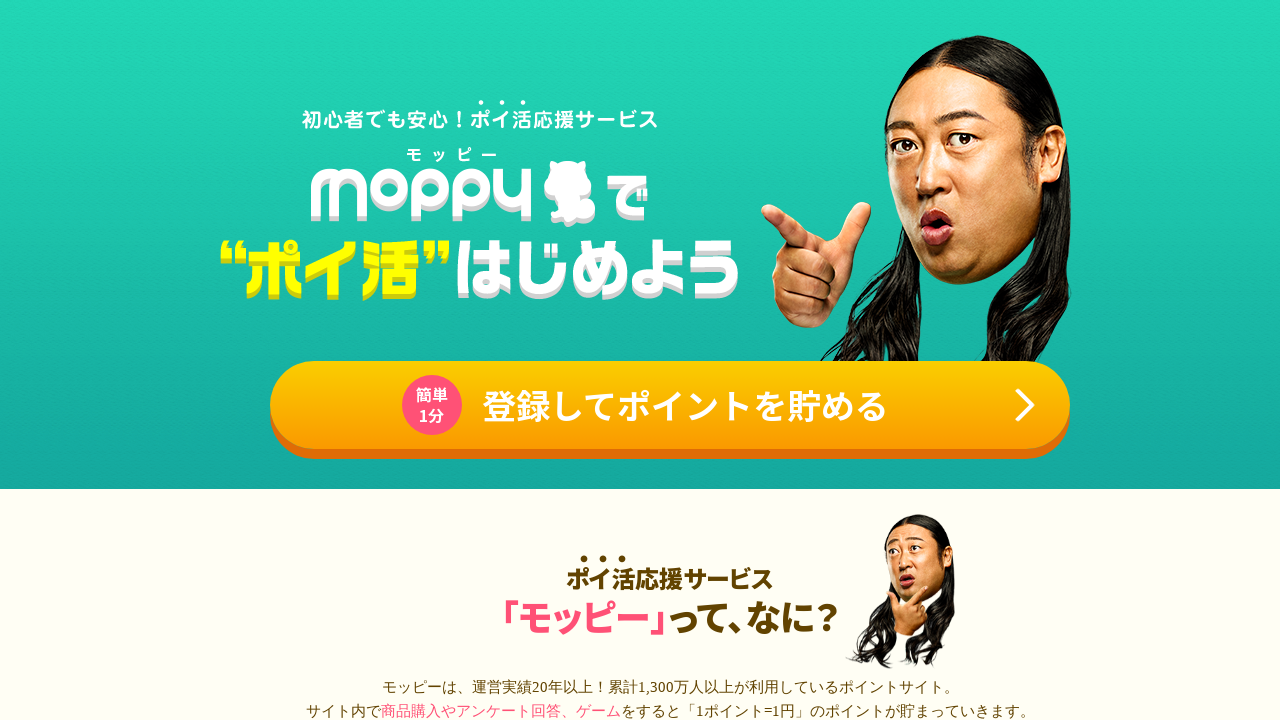